Tests the Sauce Labs guinea-pig page by filling a text box, adding an email and comments, and submitting the form

Starting URL: https://saucelabs.com/test/guinea-pig

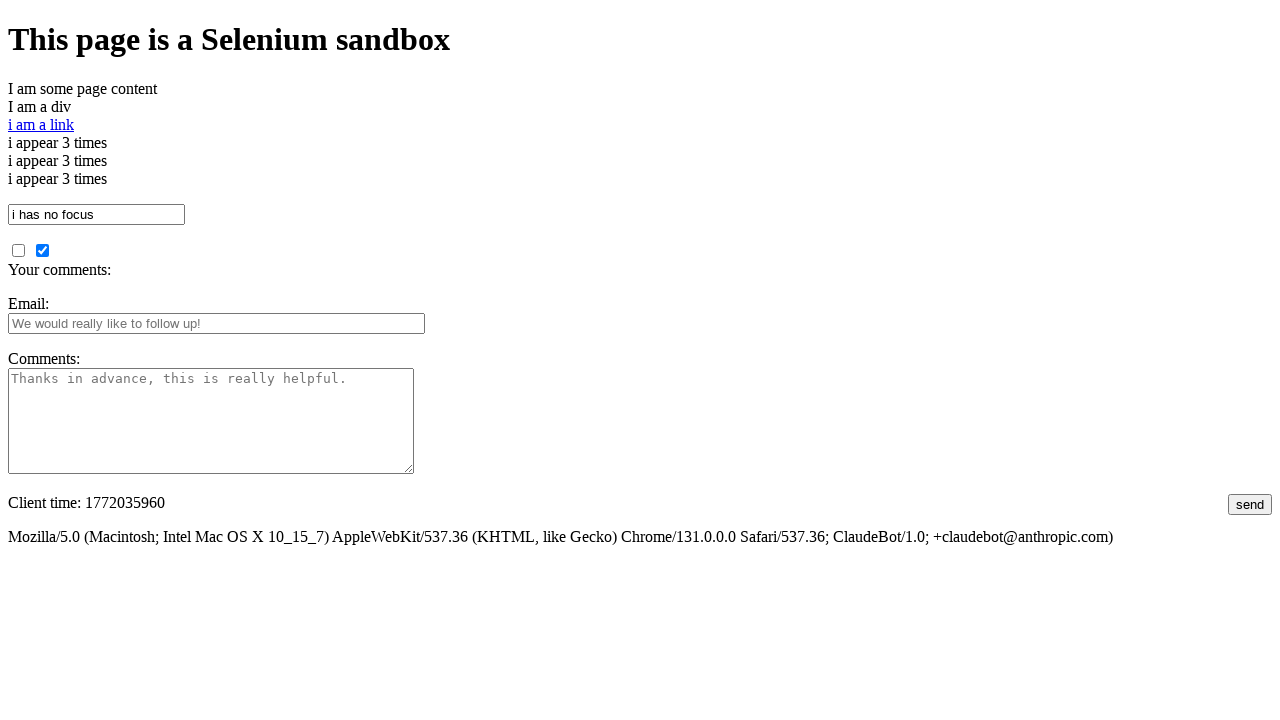

Filled textbox with 'Sauce' on #i_am_a_textbox
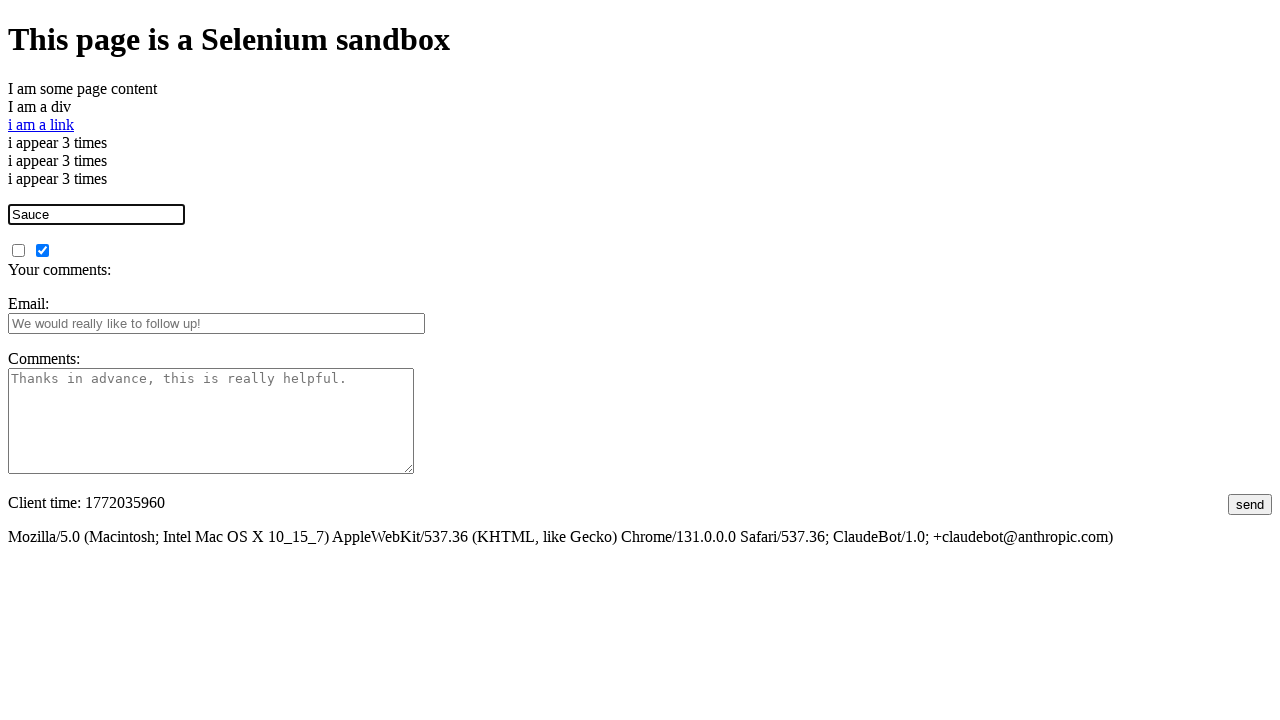

Filled email field with 'test@example.com' on #fbemail
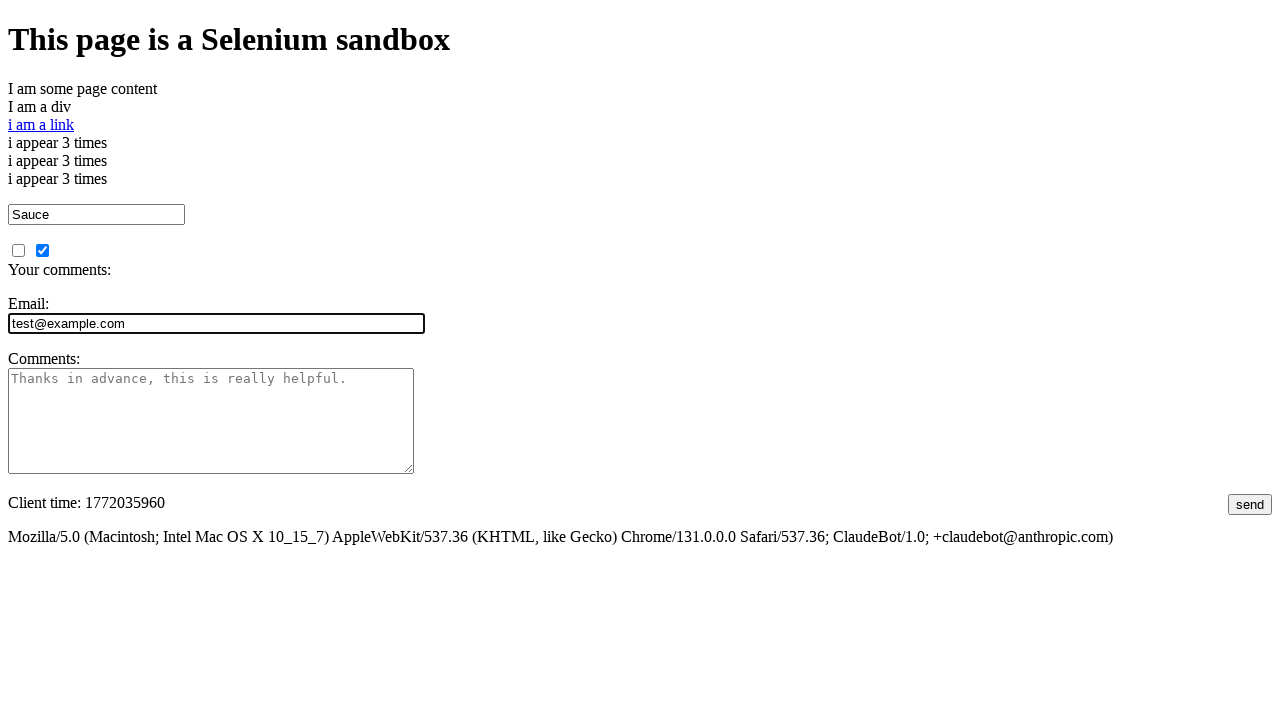

Filled comments field with test comment on #comments
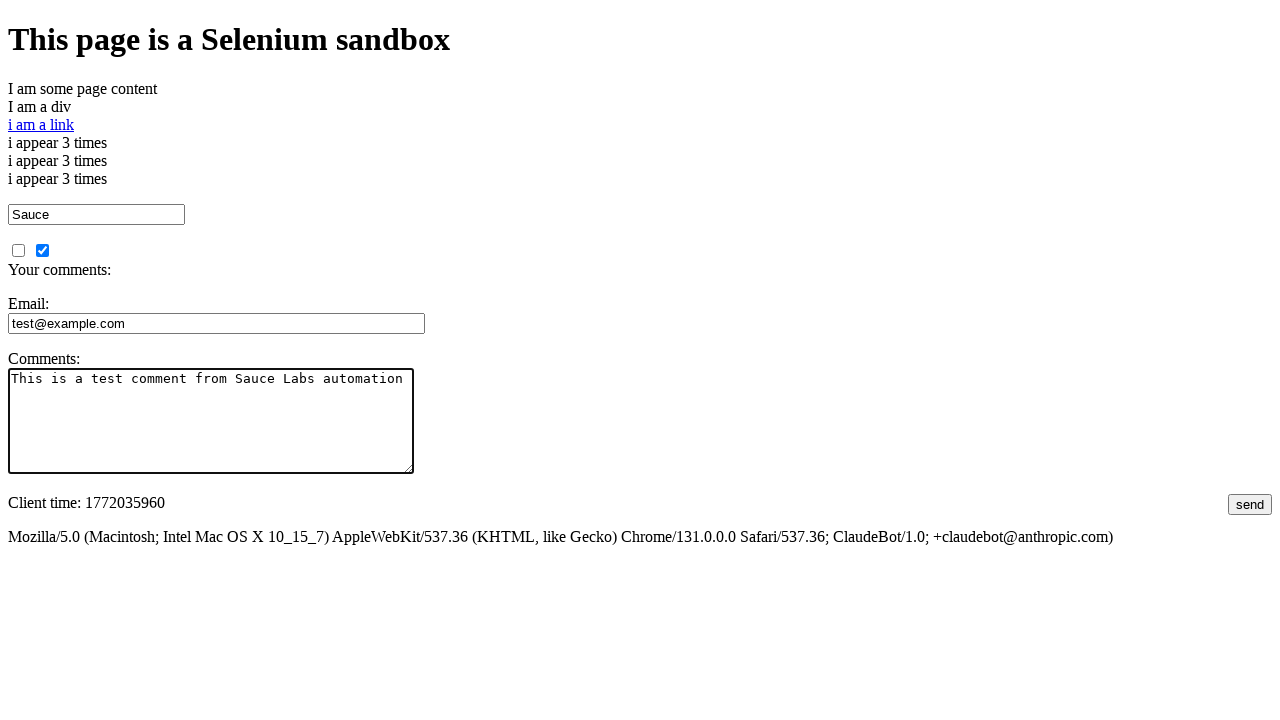

Clicked Send button to submit form at (1250, 504) on #submit
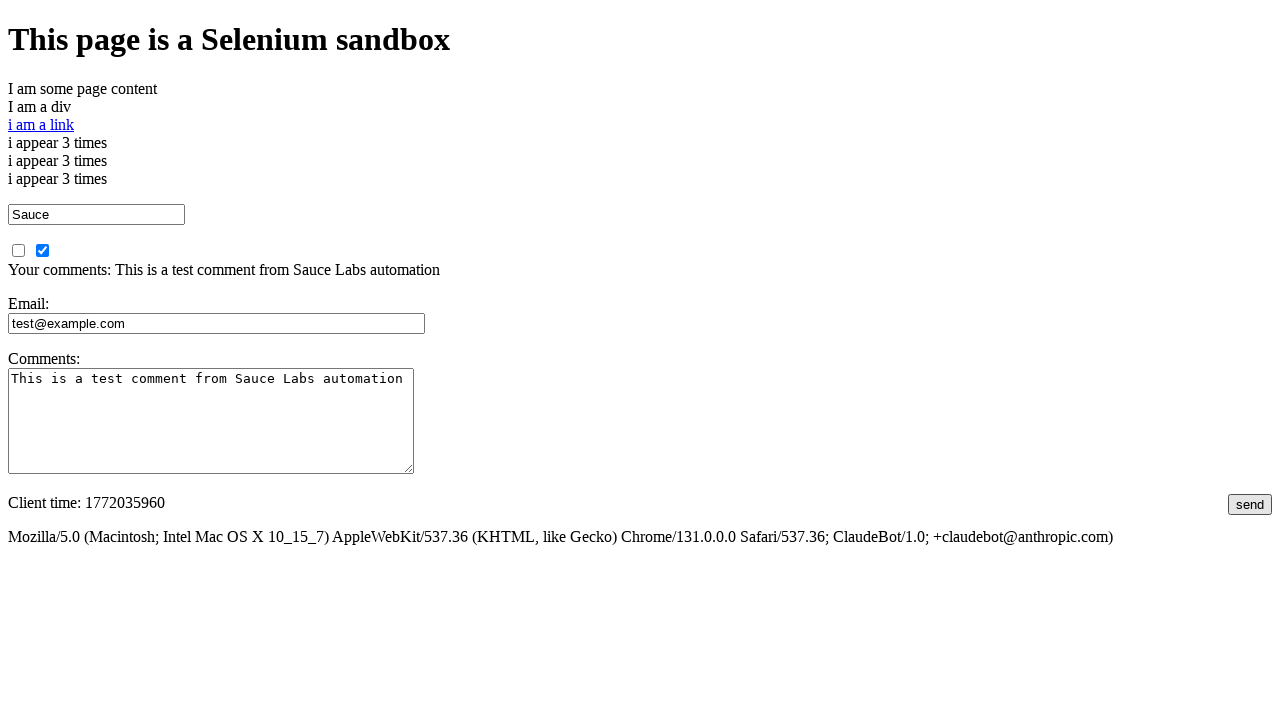

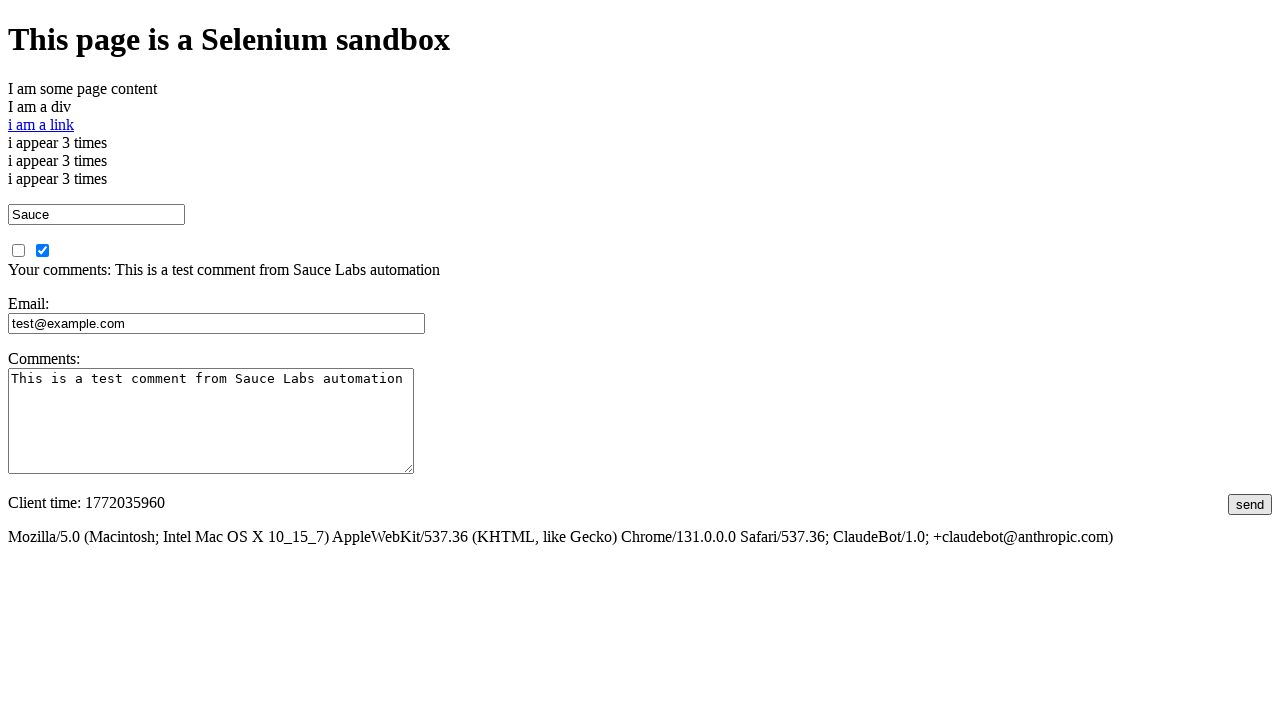